Tests filtering to display completed items by clicking the Completed filter link.

Starting URL: https://demo.playwright.dev/todomvc

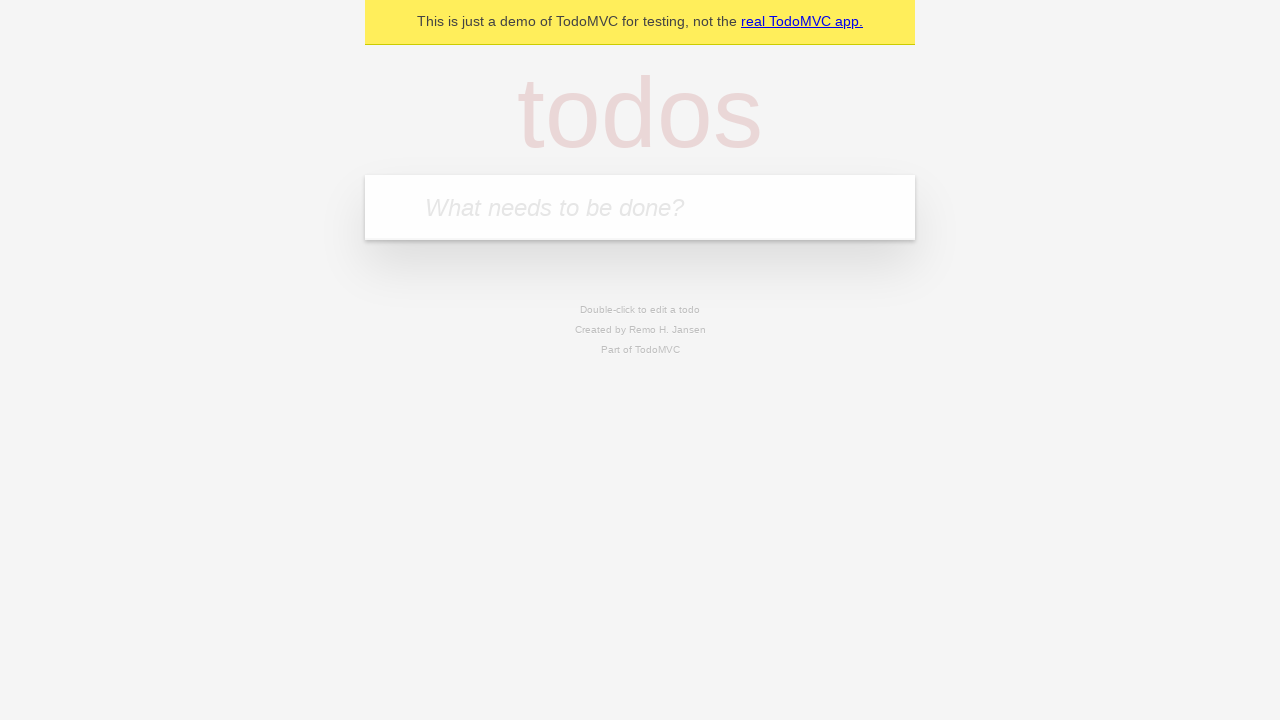

Filled new todo field with 'buy some cheese' on .new-todo
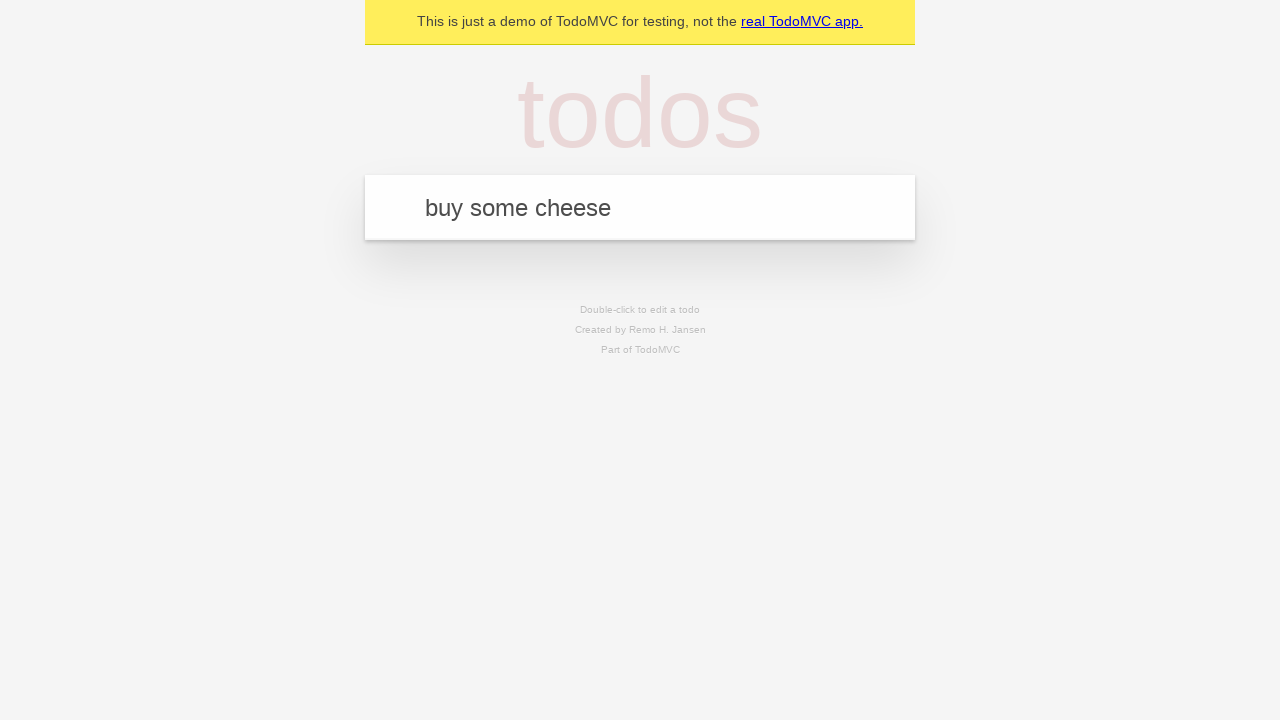

Pressed Enter to create first todo on .new-todo
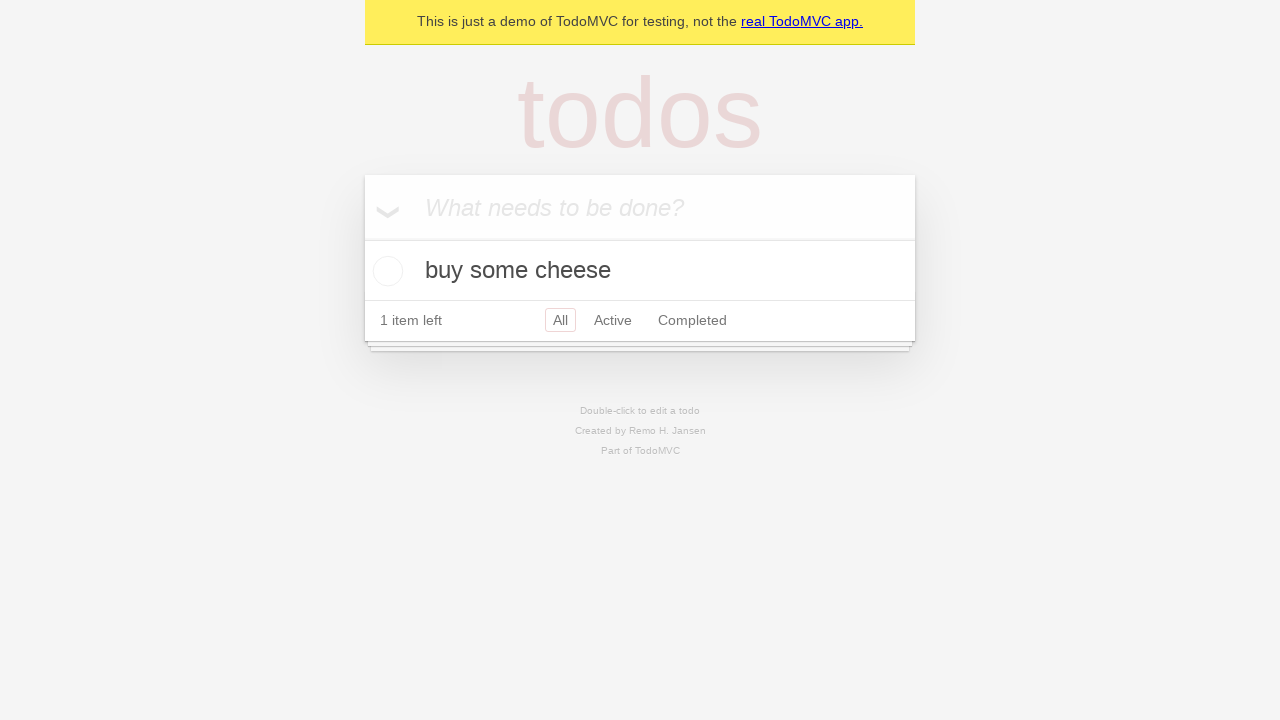

Filled new todo field with 'feed the cat' on .new-todo
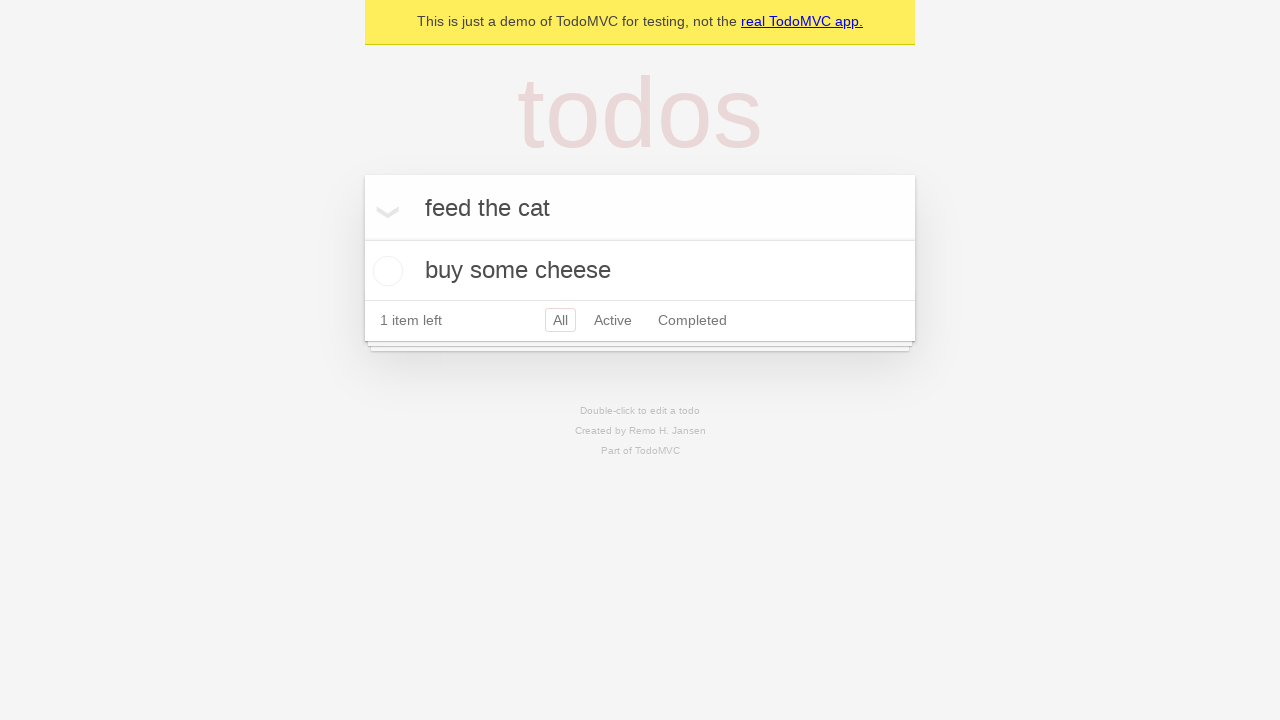

Pressed Enter to create second todo on .new-todo
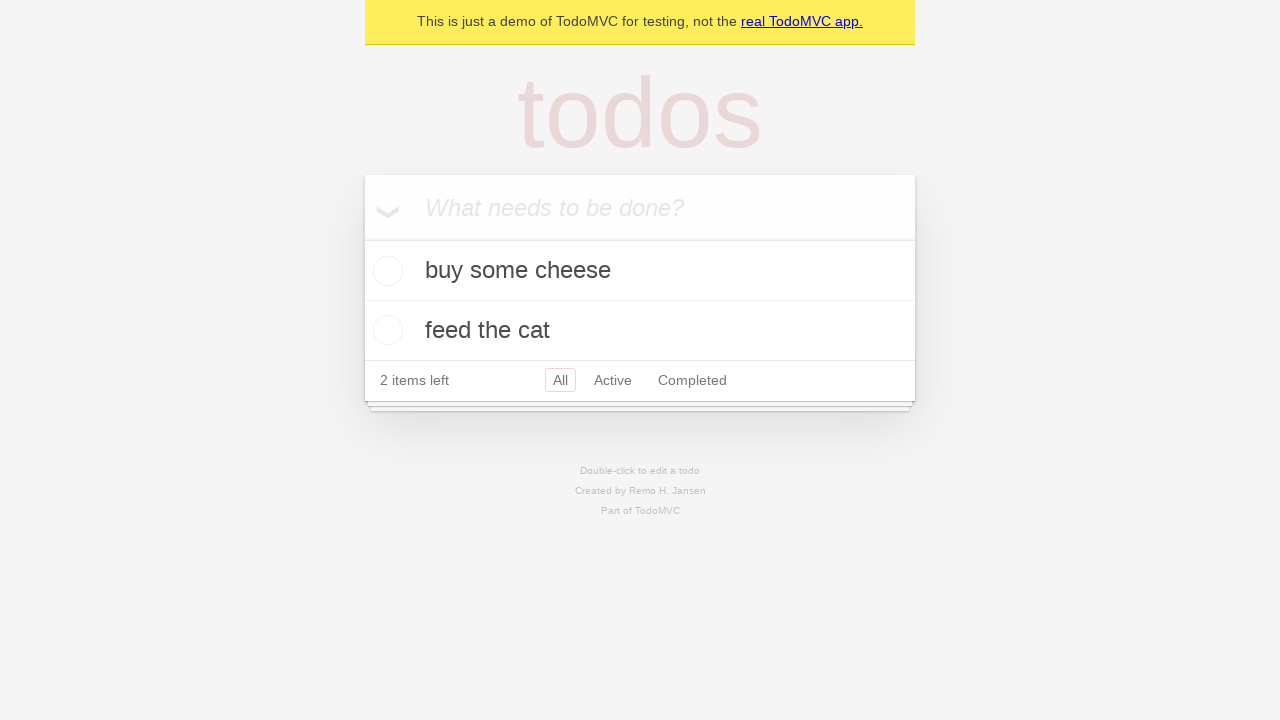

Filled new todo field with 'book a doctors appointment' on .new-todo
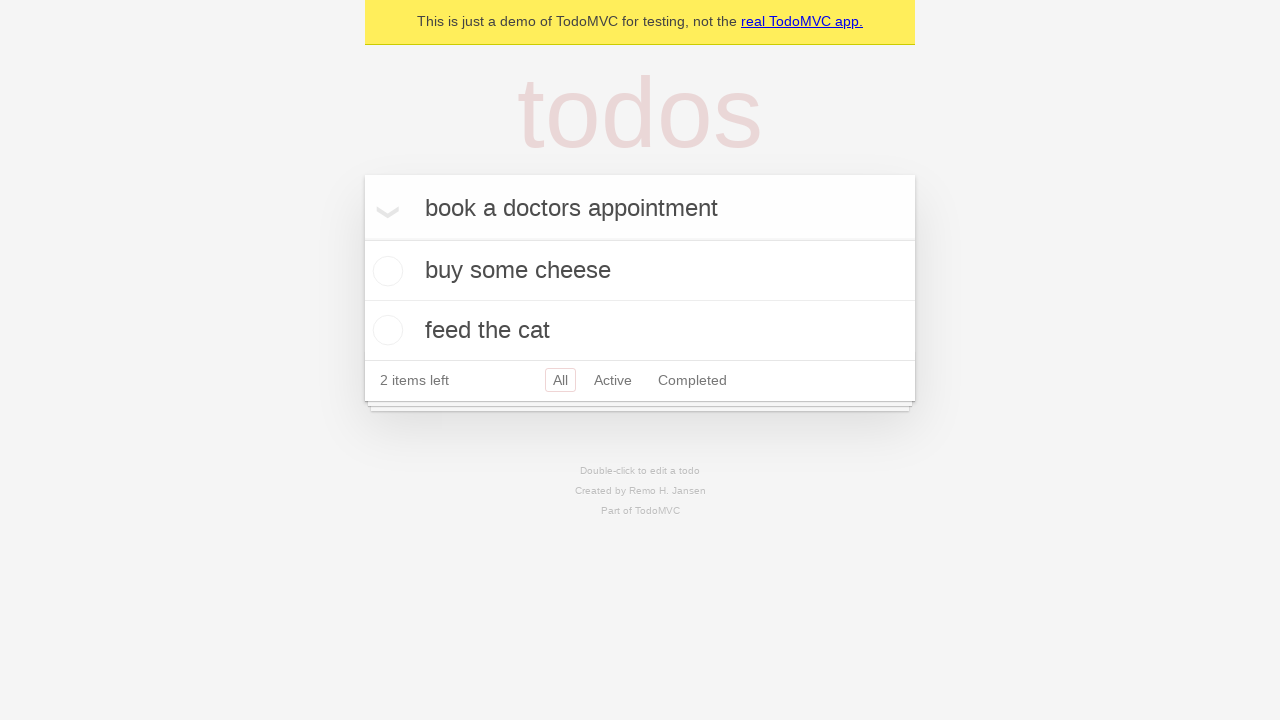

Pressed Enter to create third todo on .new-todo
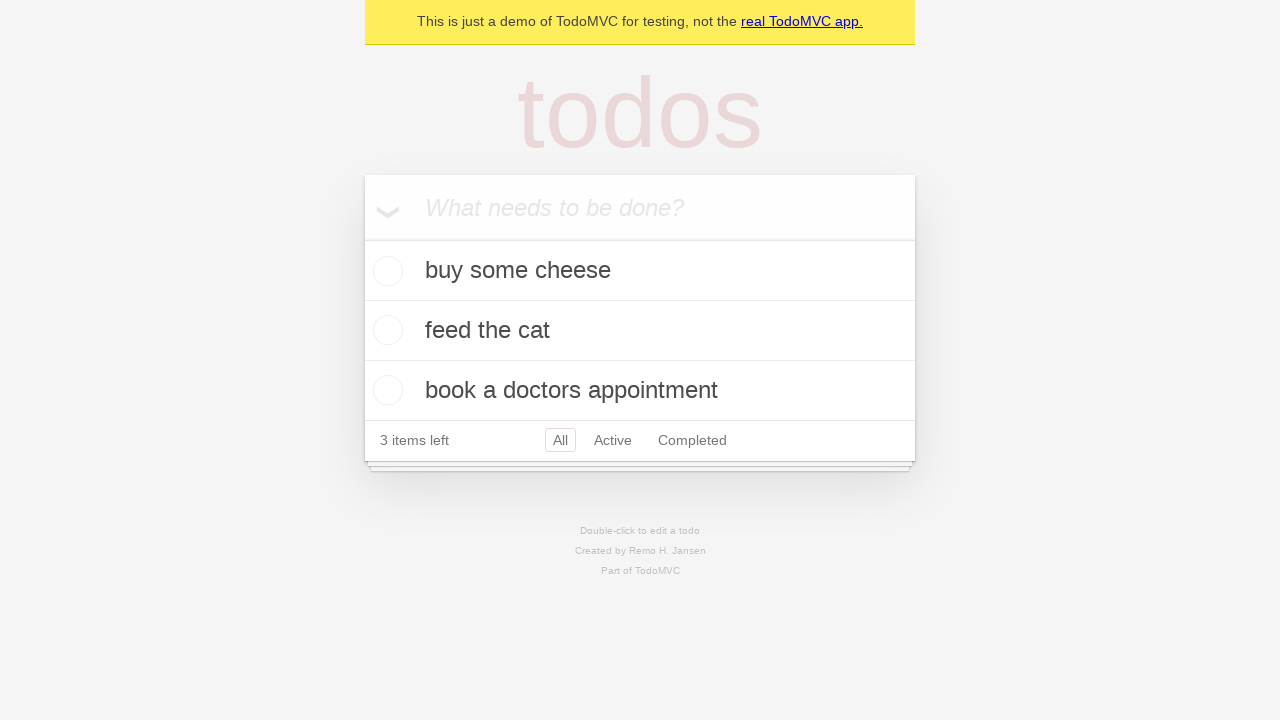

Waited for all three todos to be loaded
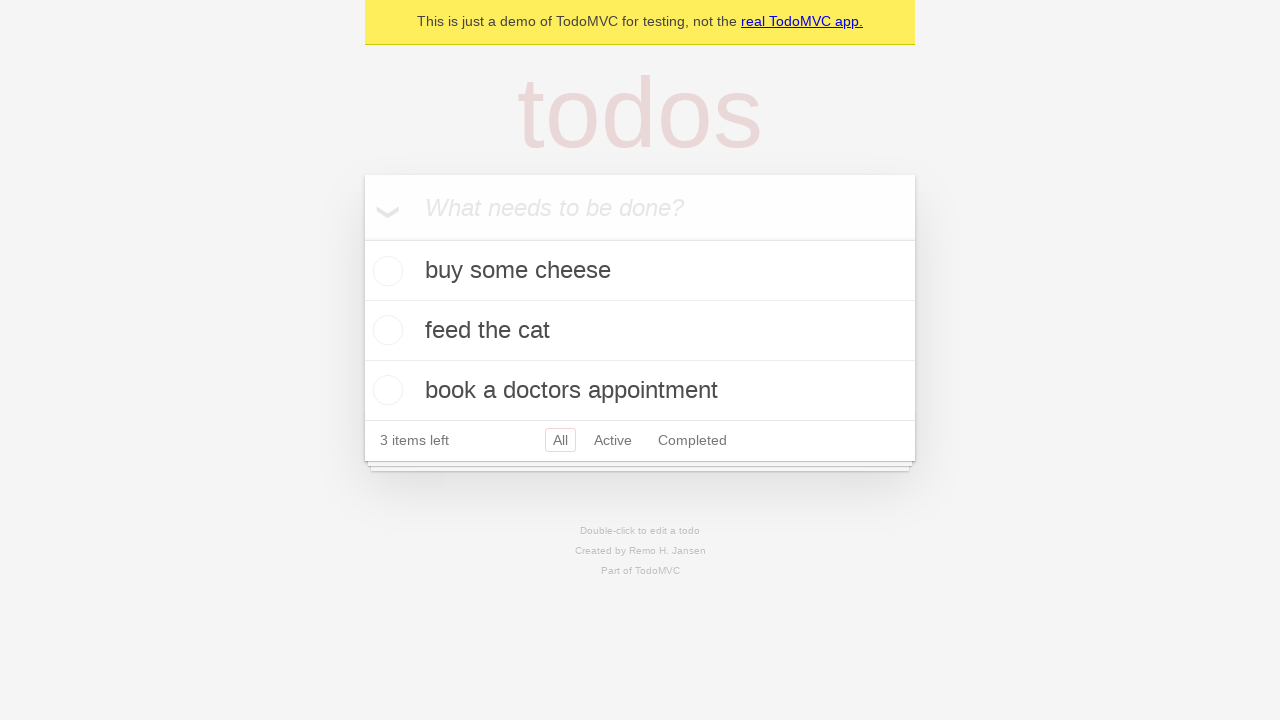

Marked second todo as complete at (385, 330) on .todo-list li .toggle >> nth=1
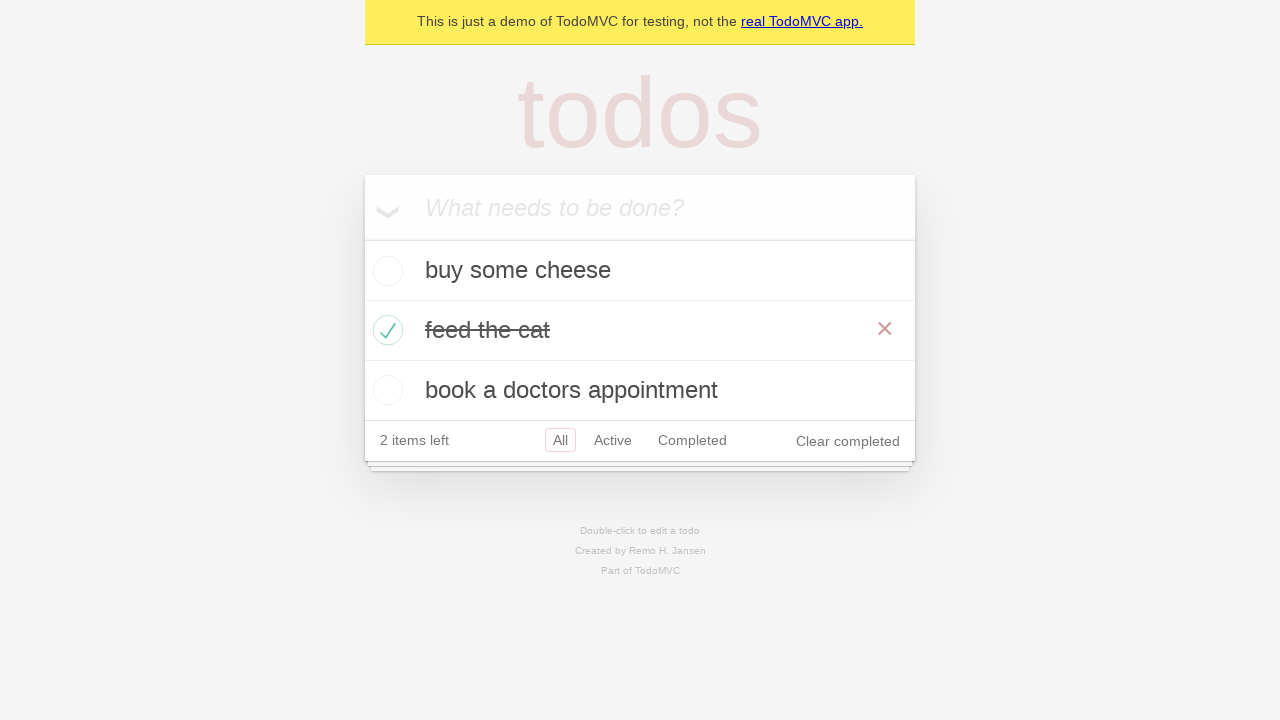

Clicked Completed filter to display only completed items at (692, 440) on .filters >> text=Completed
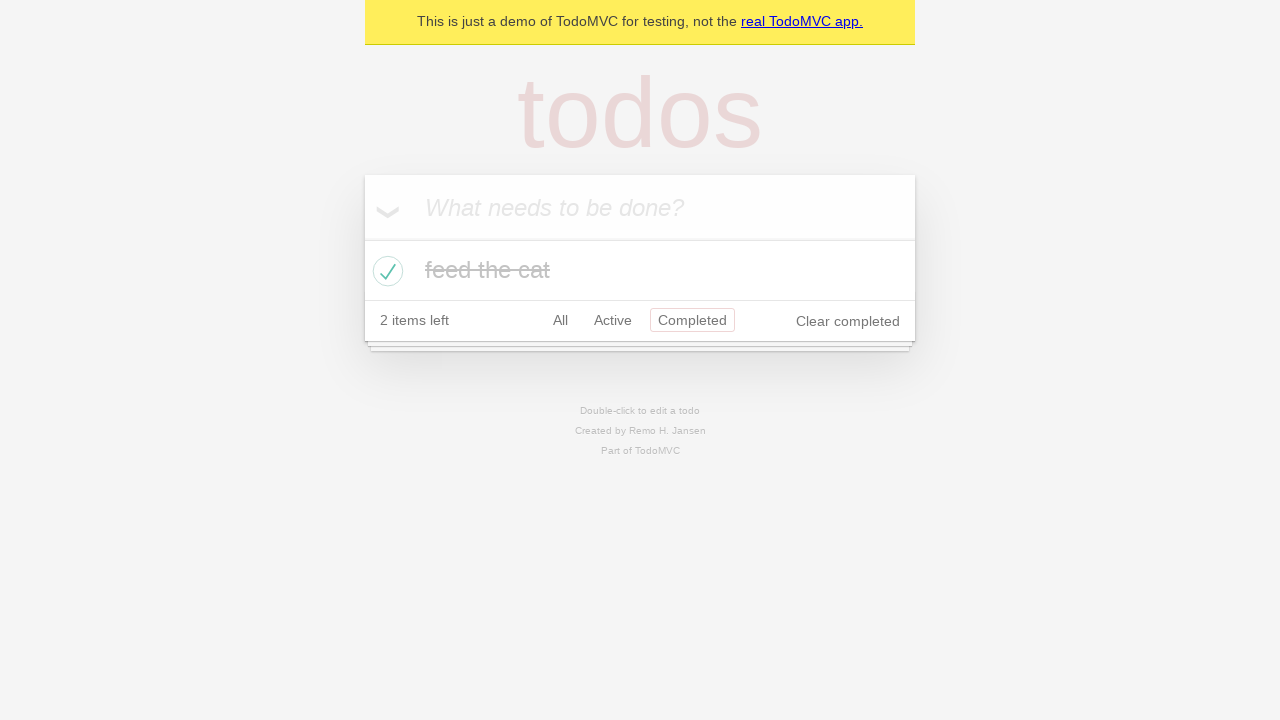

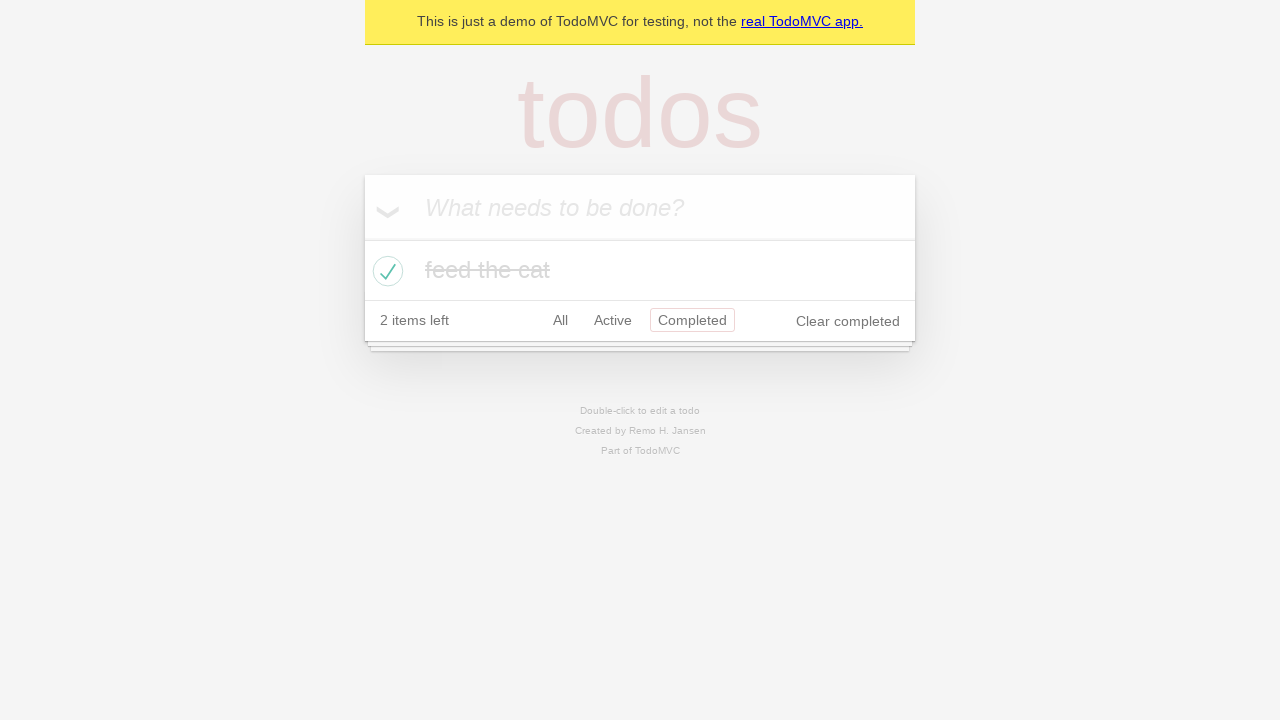